Tests browser navigation functionality by navigating to a second URL and then using the browser's back button to return to the previous page.

Starting URL: https://www.tutorialspoint.com/selenium/practice/selenium_automation_practice.php

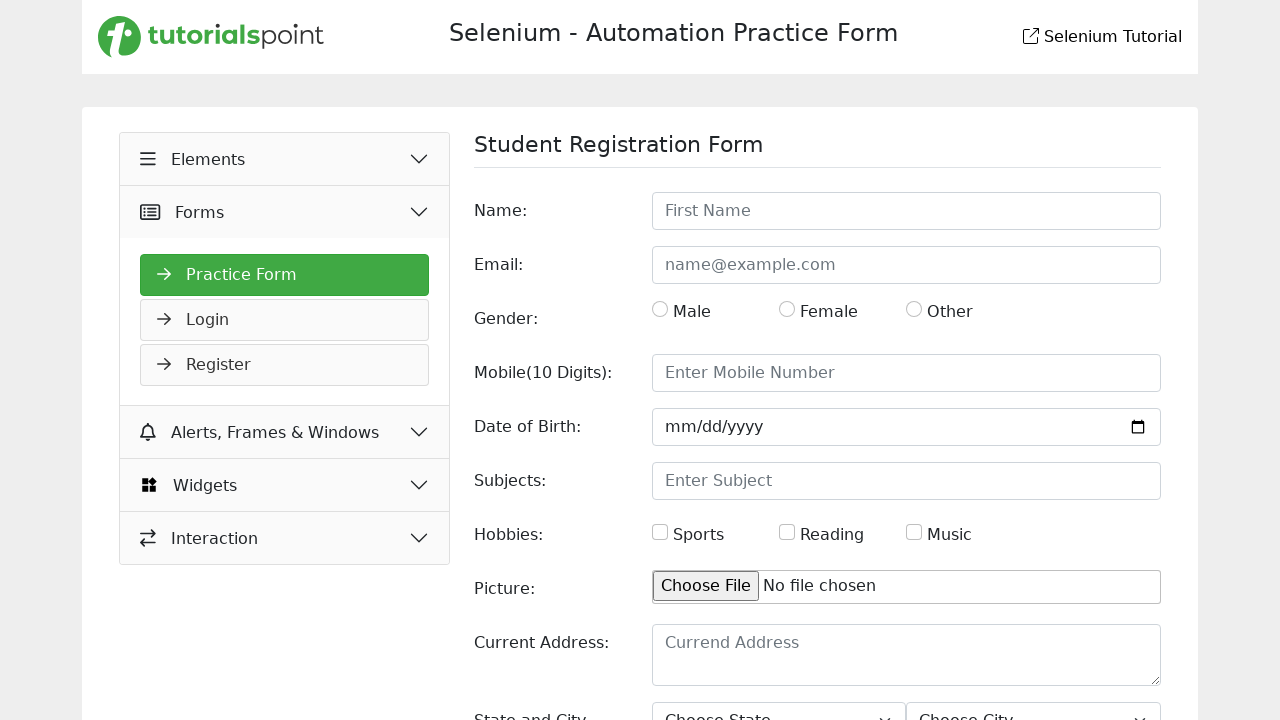

Navigated to https://www.daraz.com.bd/
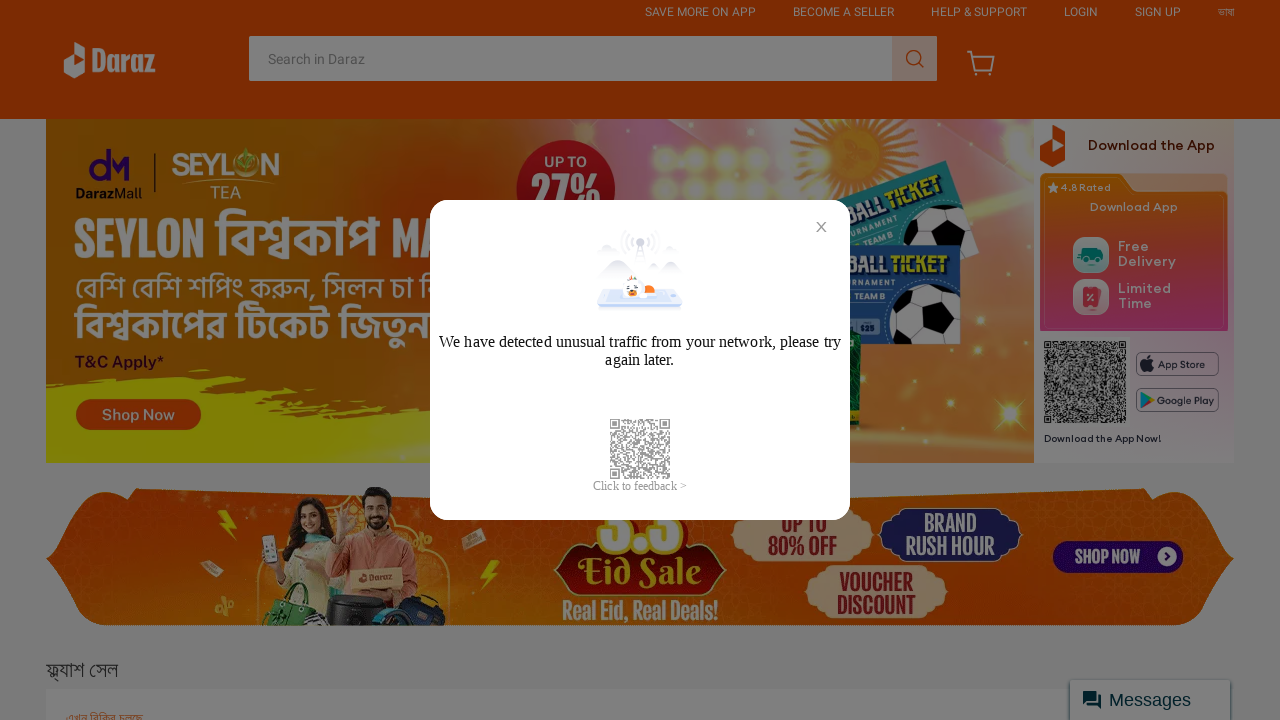

Waited for page to load (domcontentloaded)
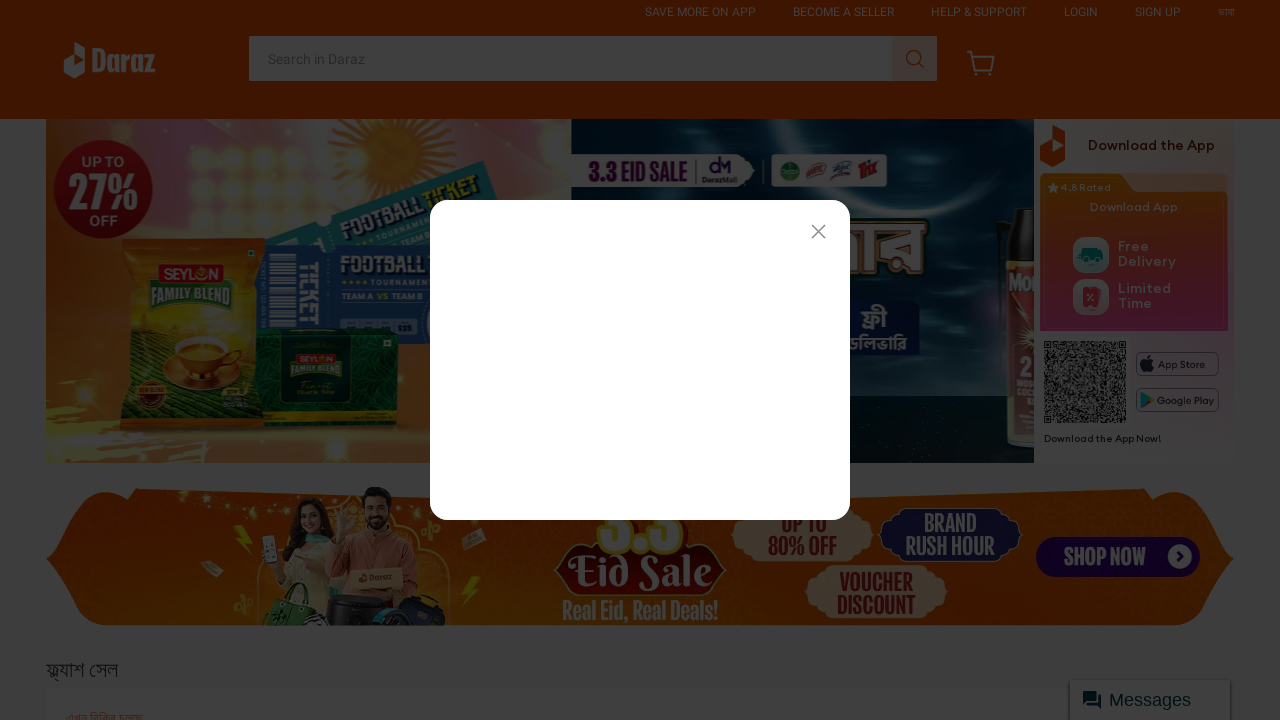

Used browser back button to return to previous page
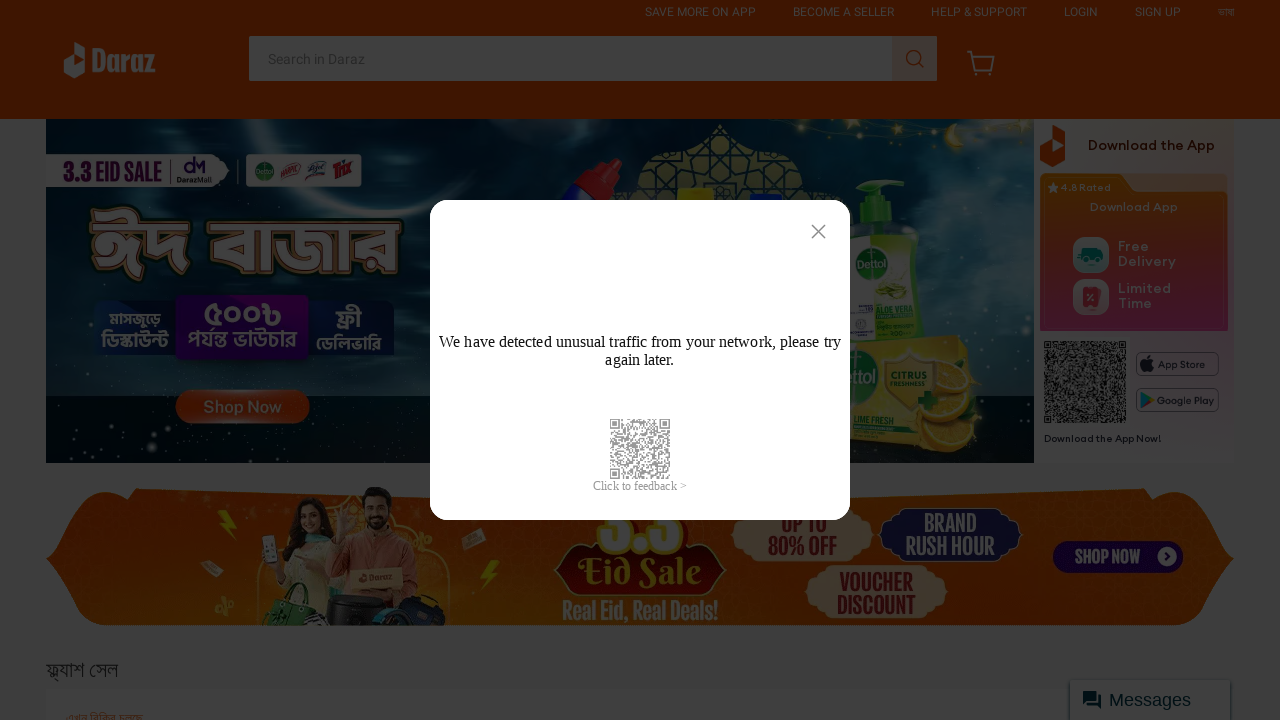

Waited for page to load after navigating back (domcontentloaded)
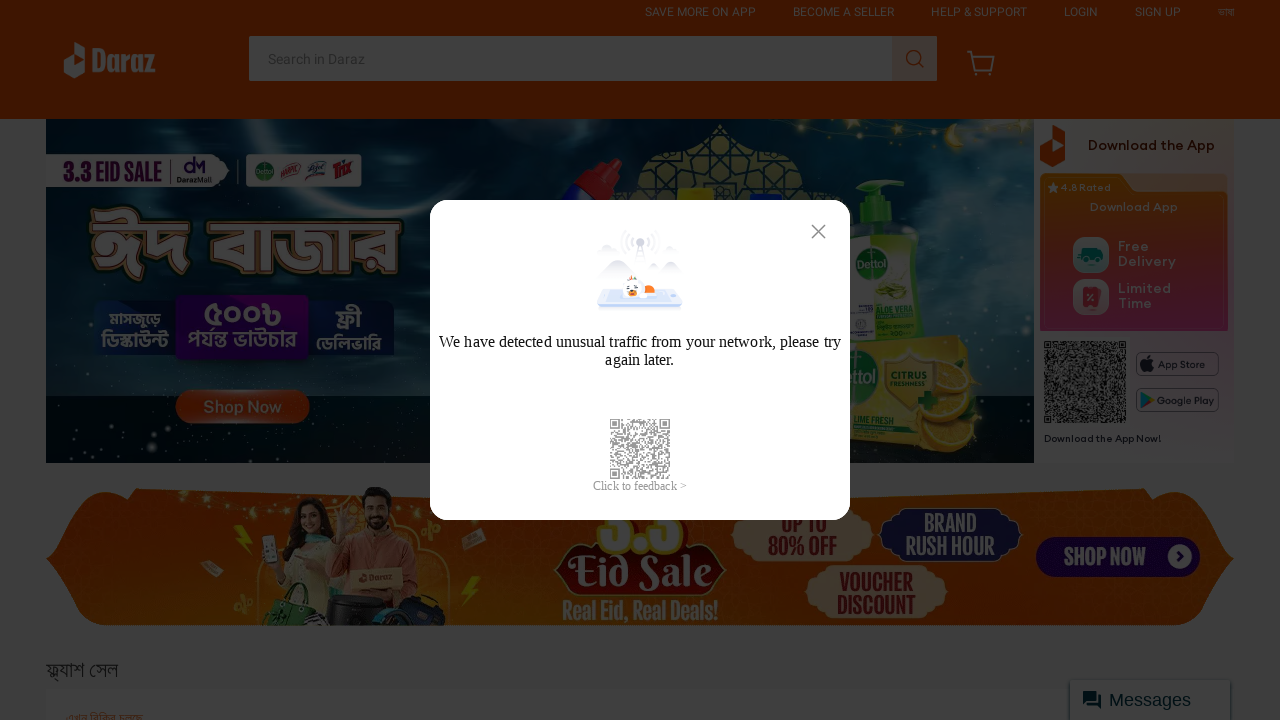

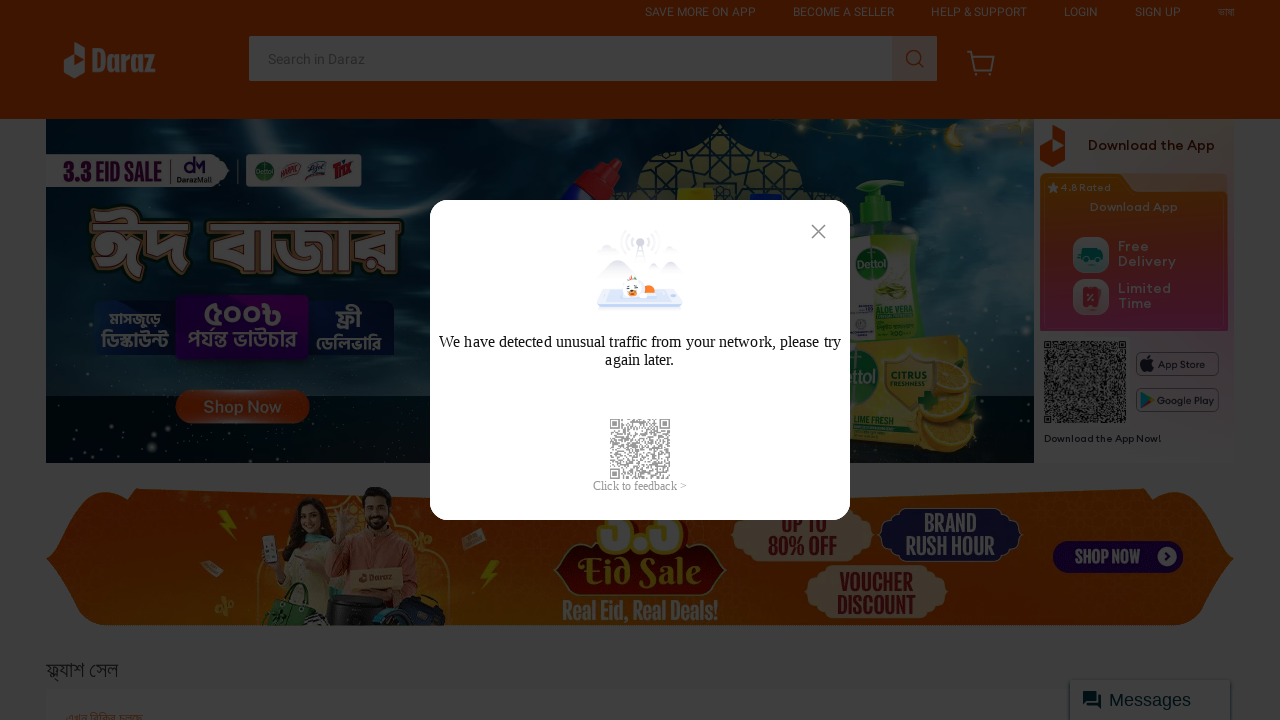